Tests contact form validation by leaving the phone field empty and verifying error message

Starting URL: https://elsewedy123.github.io/Egyplast/contact.html

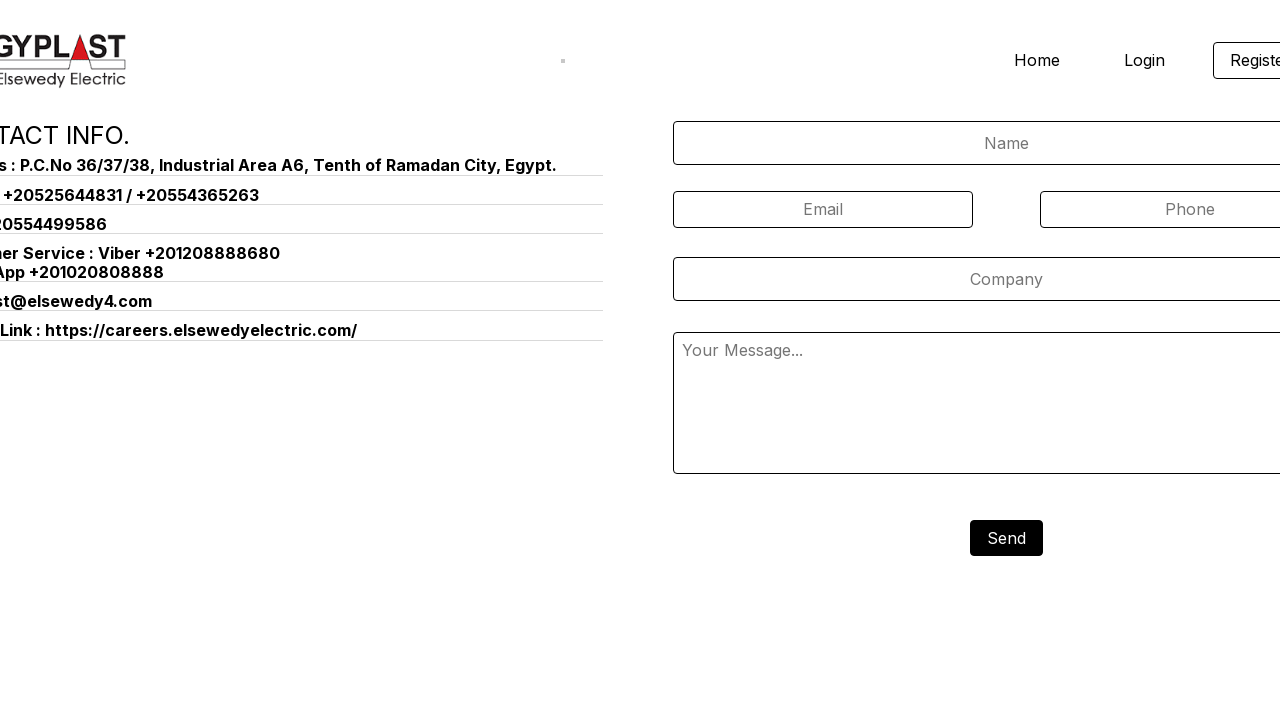

Filled name field with 'Hosam' on #name
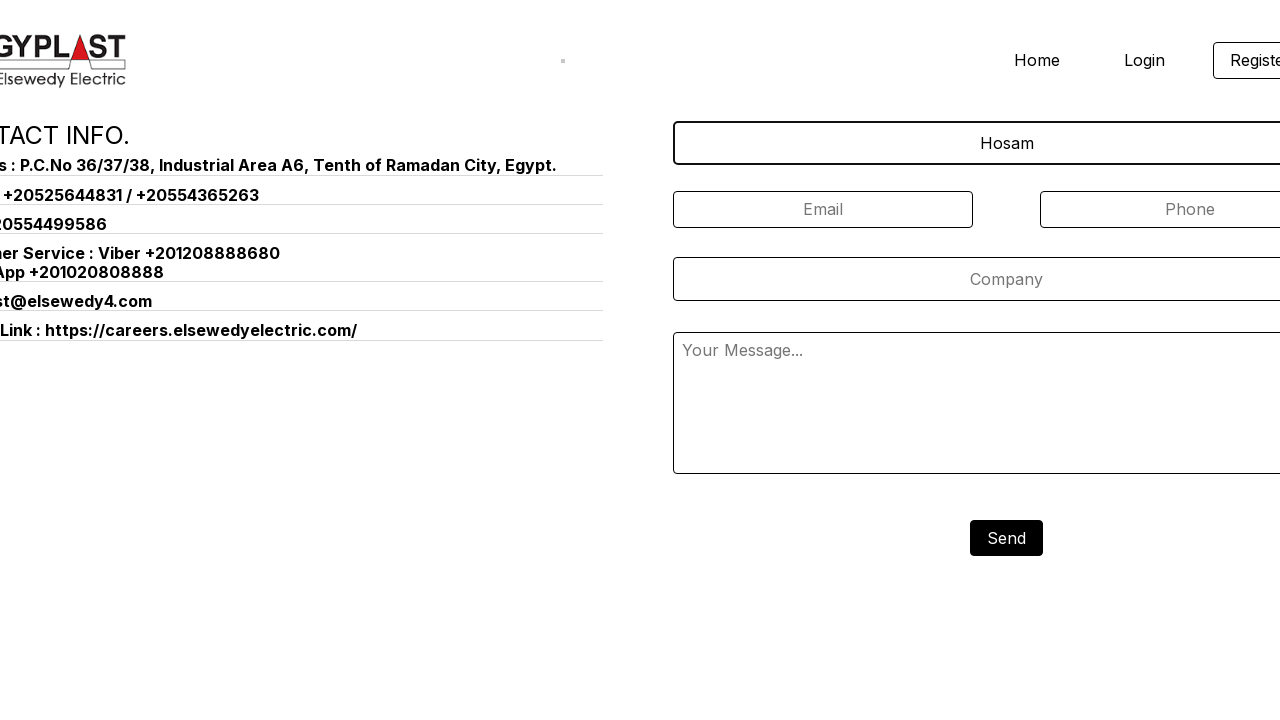

Left phone field empty on #phone
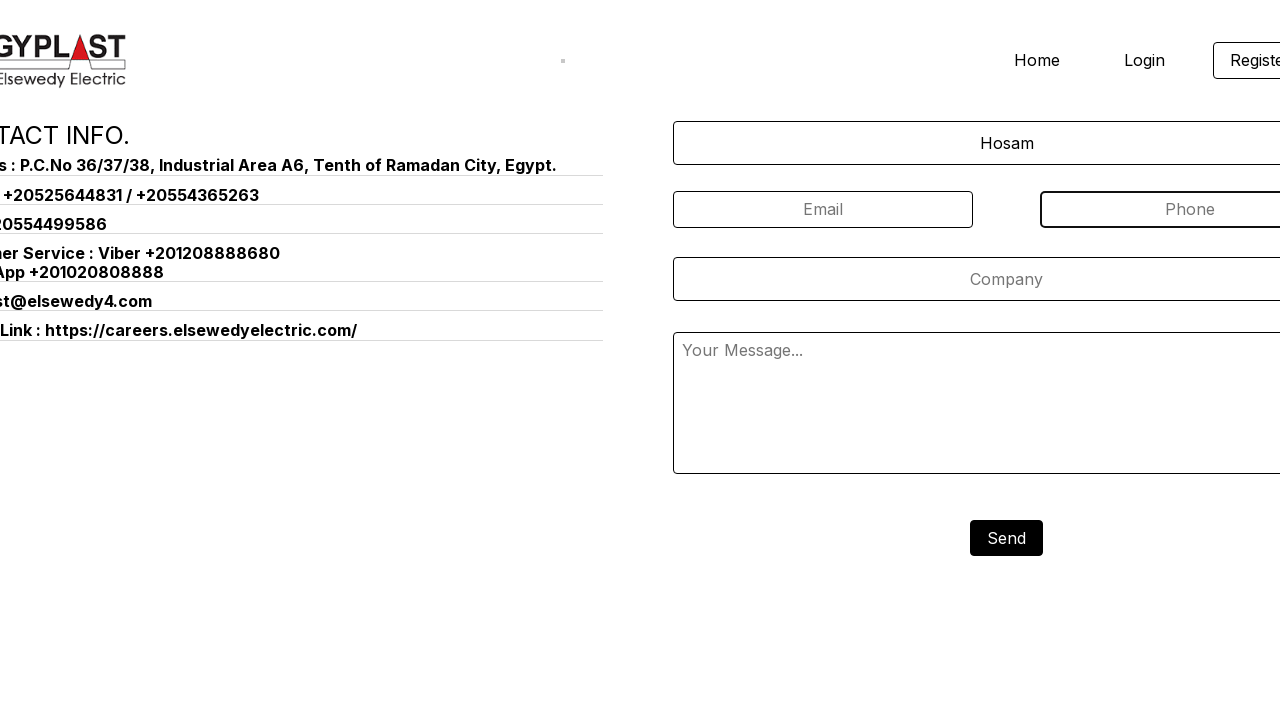

Filled email field with 'hoamamkg.1900@gmail.com' on #email
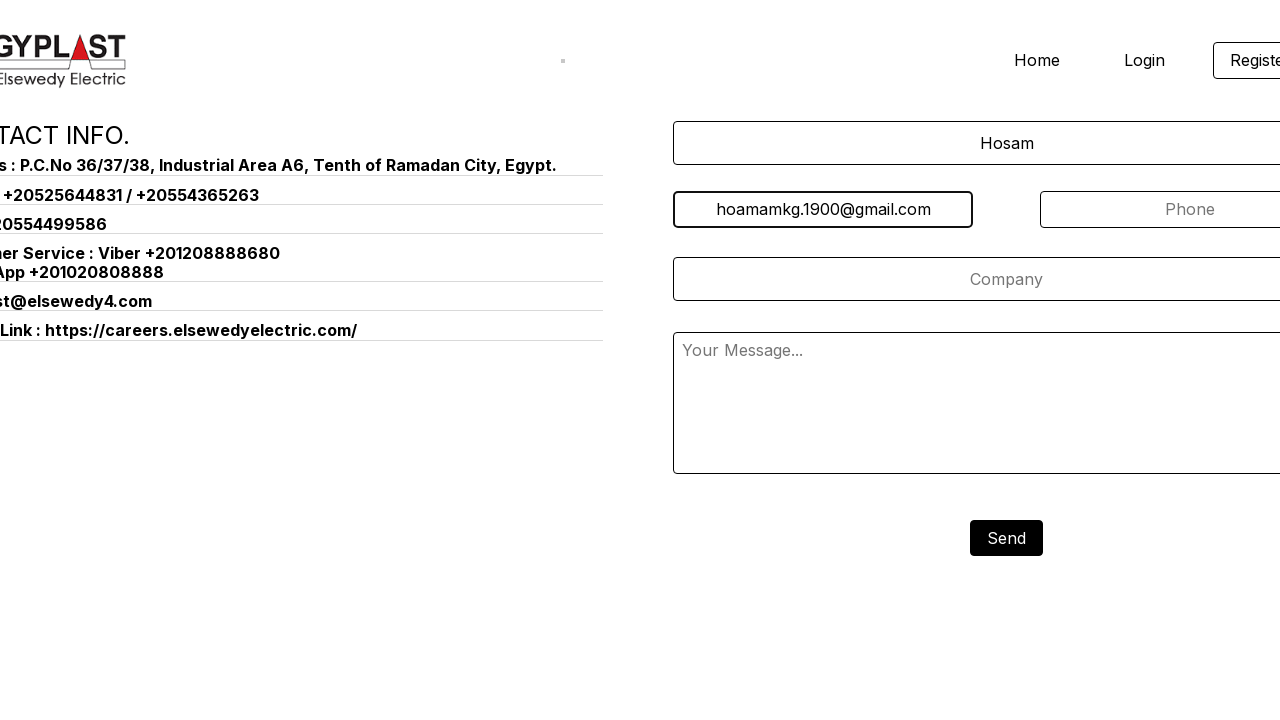

Filled company field with 'Elsewedy' on #company
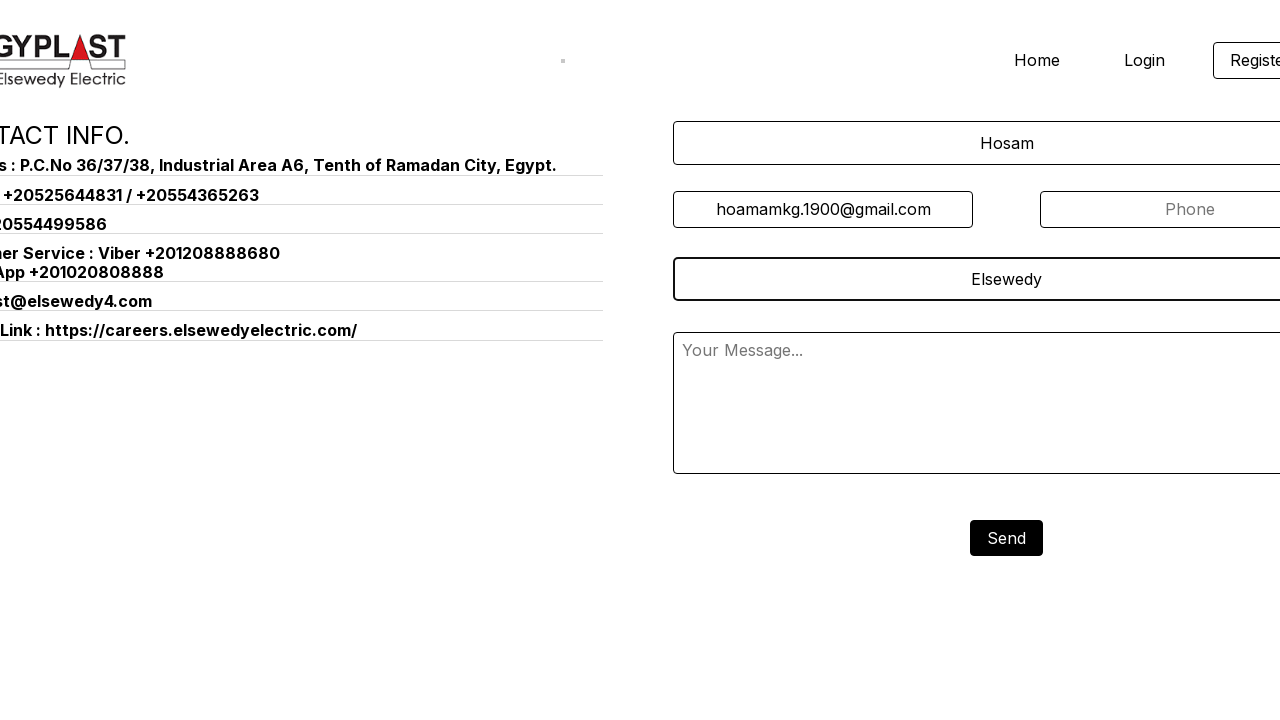

Filled message field with 'Hello' on #message
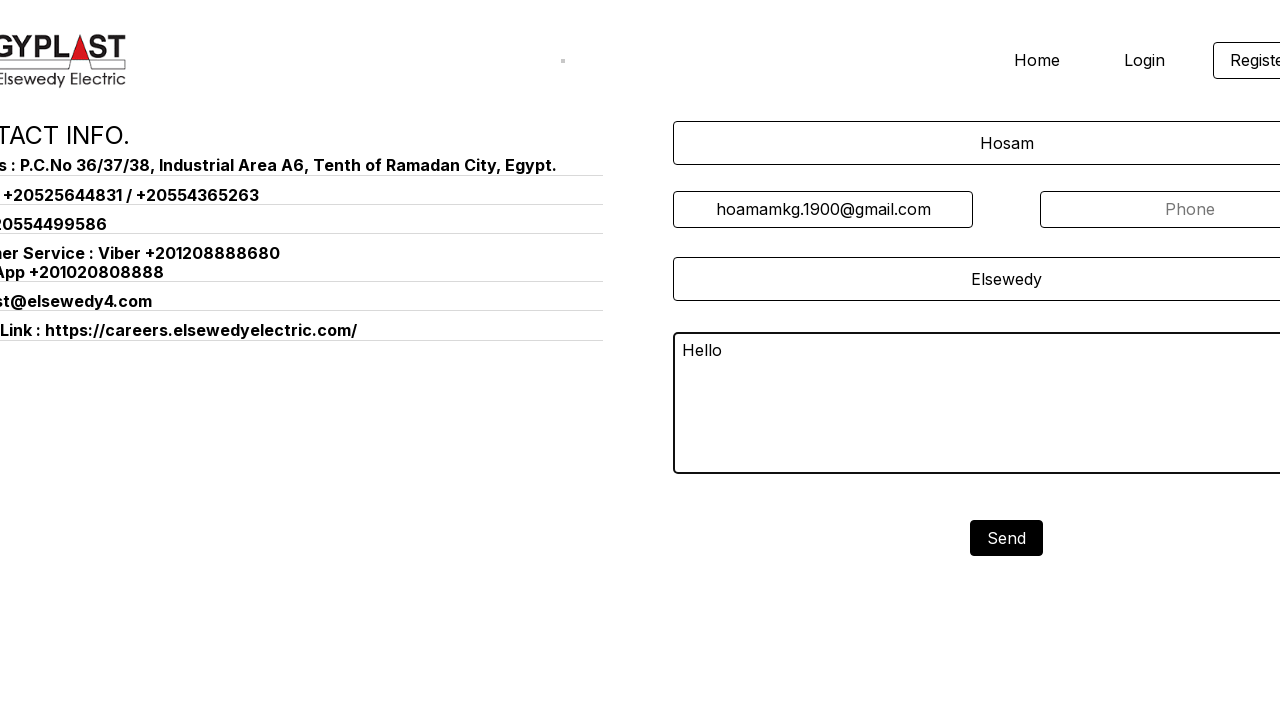

Clicked send button at (1006, 538) on .app-component-button
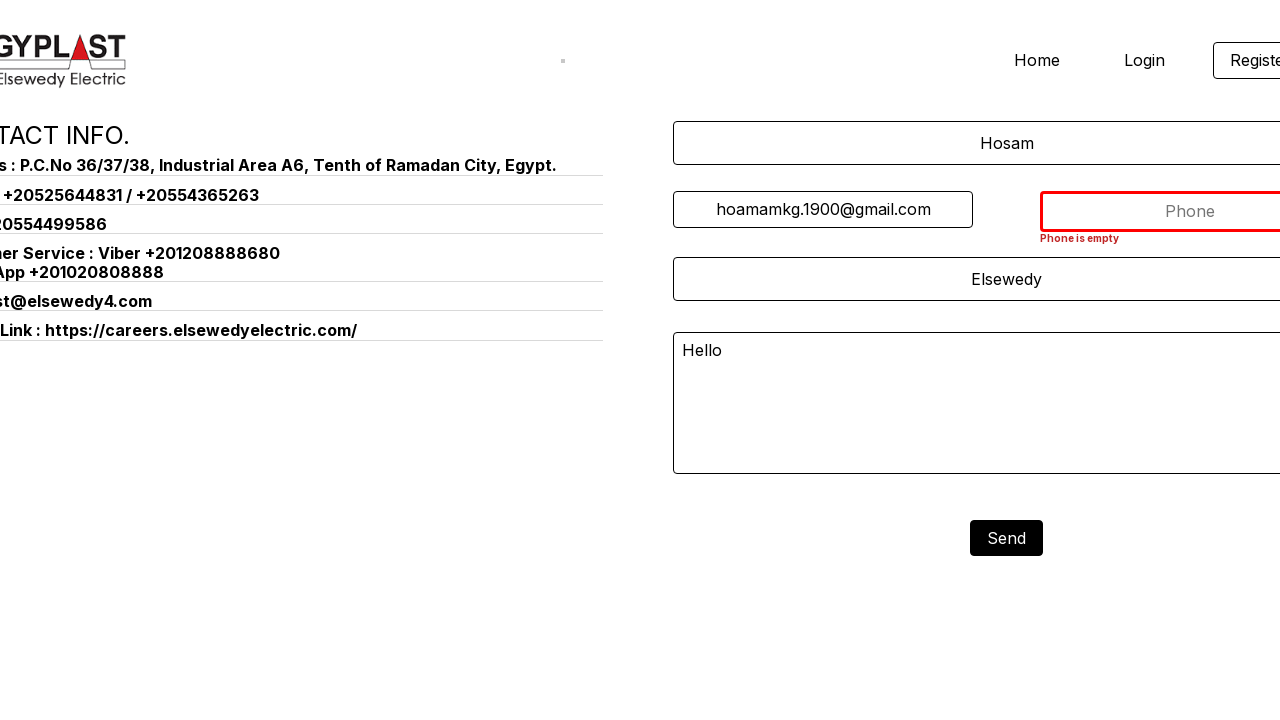

Phone field error message appeared, validating empty phone field rejection
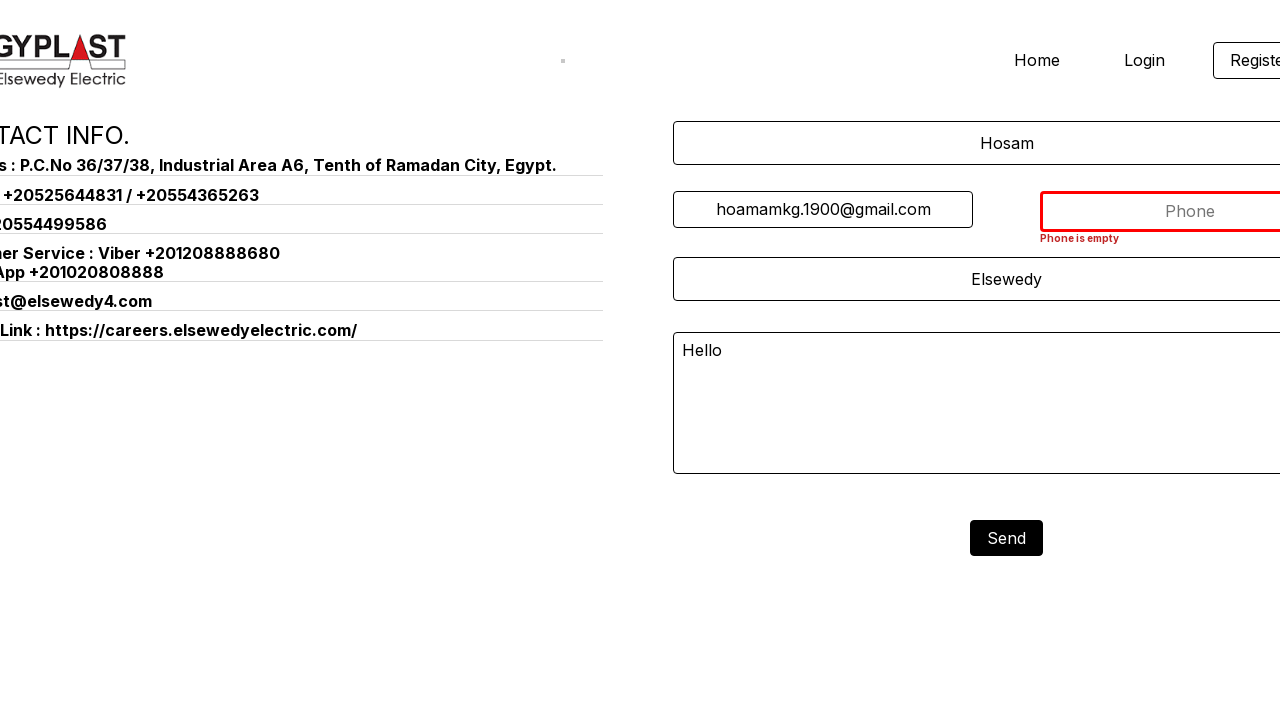

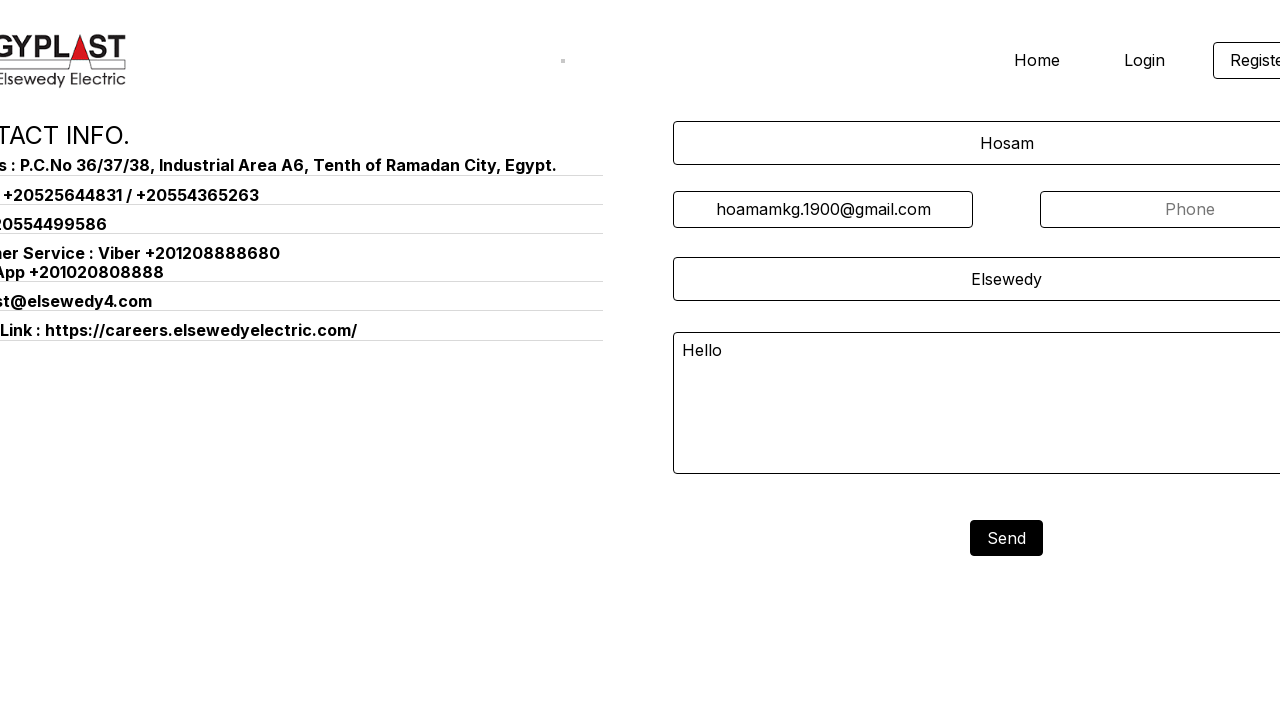